Navigates to login page and verifies the page title

Starting URL: https://the-internet.herokuapp.com/

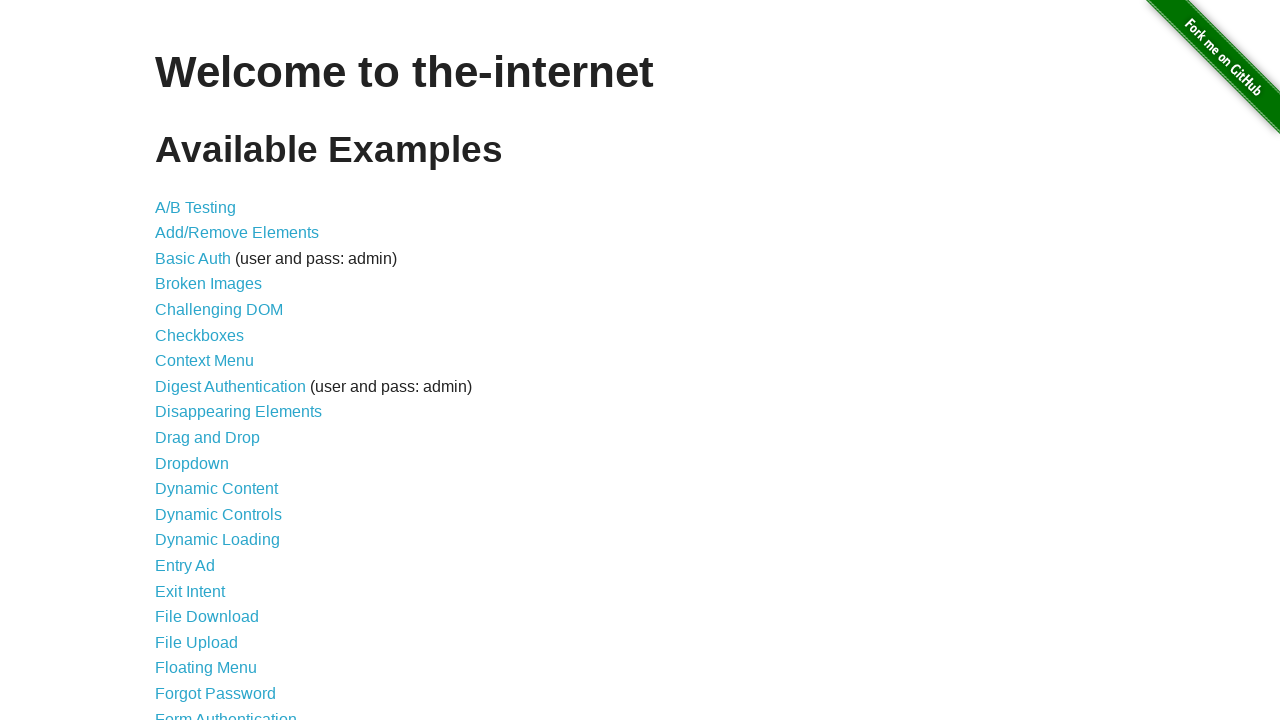

Clicked on Form Authentication link to navigate to login page at (226, 712) on a[href="/login"]
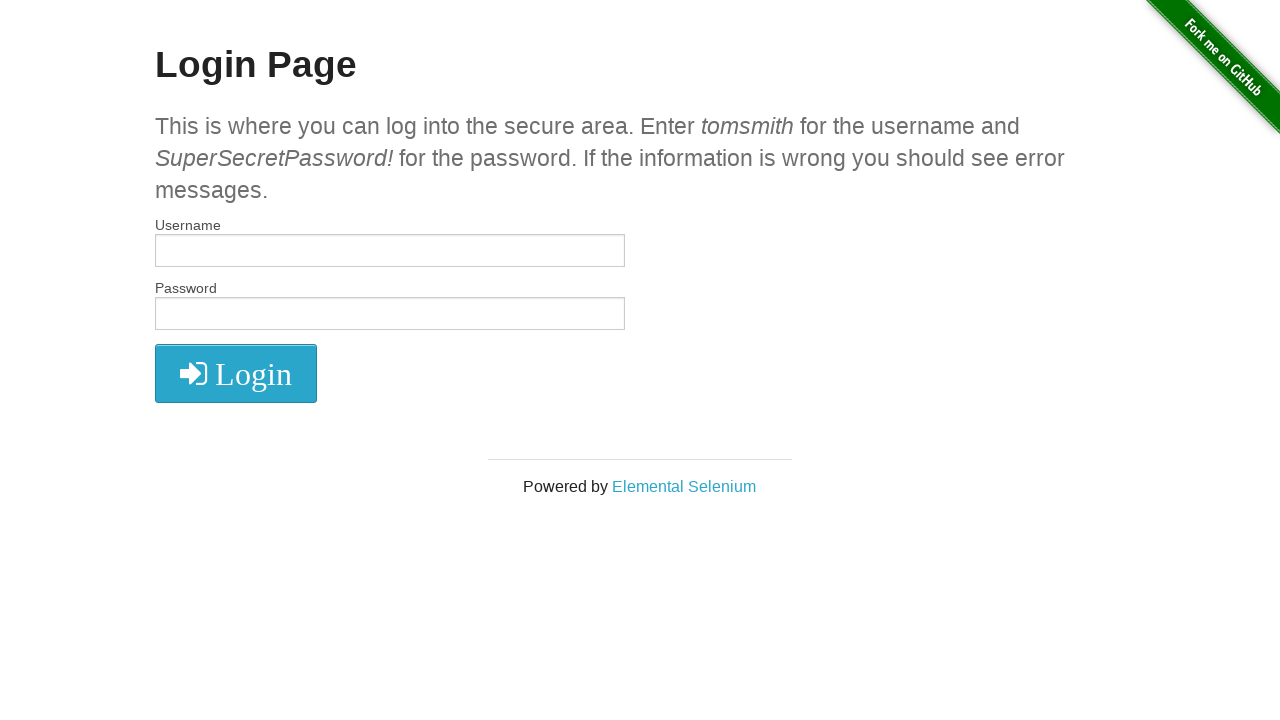

Verified page title is 'The Internet'
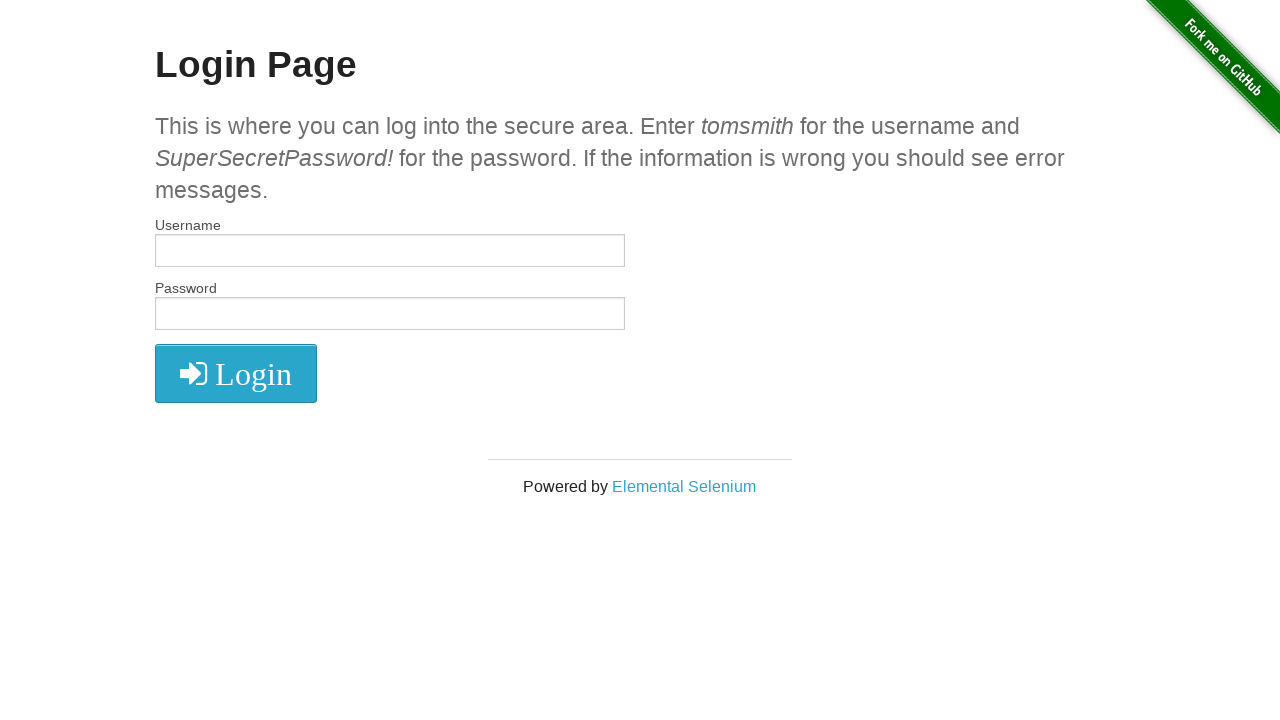

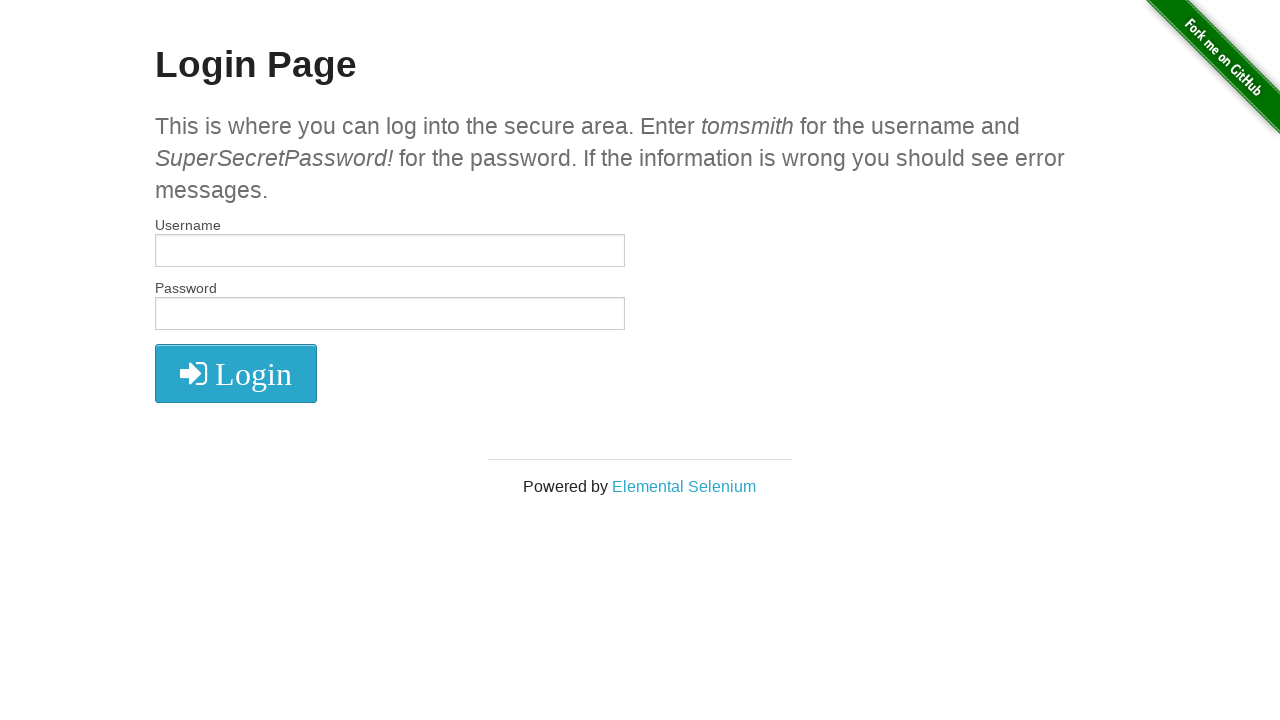